Tests various UI automation patterns on a practice page including radio buttons, autocomplete suggestions, dropdown selection, checkboxes, window/tab switching, and alert handling.

Starting URL: https://rahulshettyacademy.com/AutomationPractice/

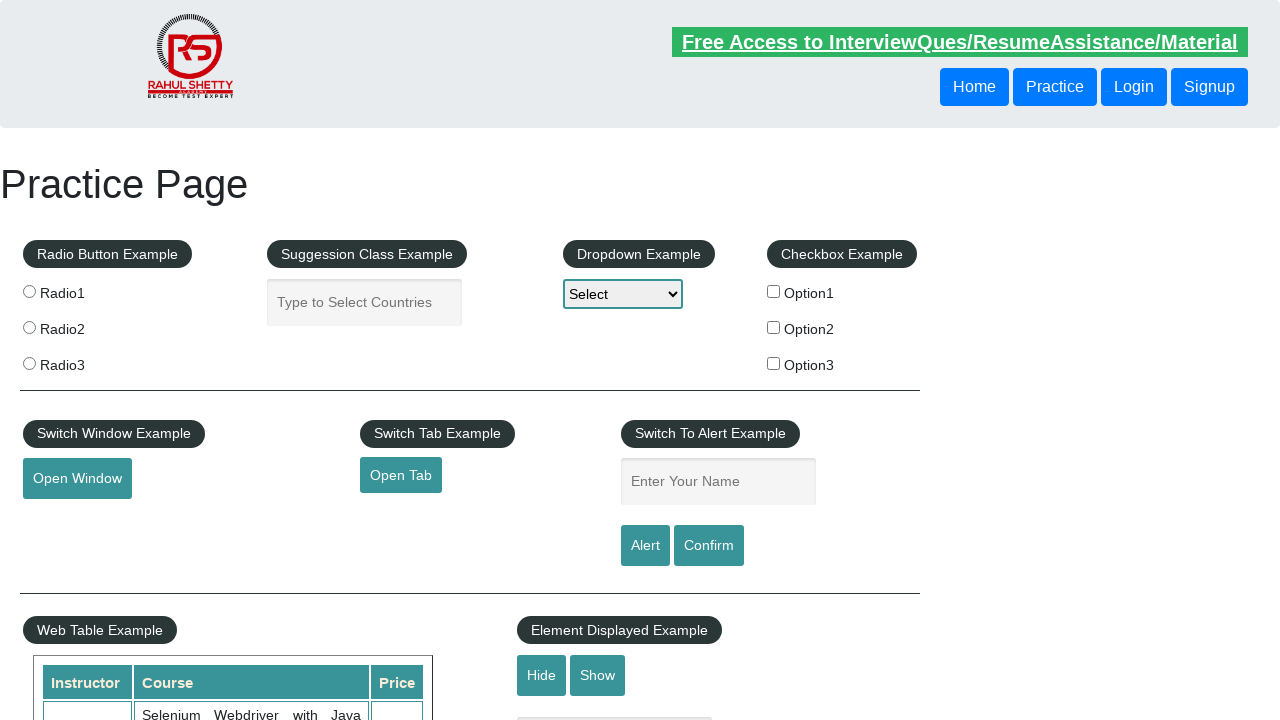

Clicked radio button 2 at (29, 327) on [value='radio2']
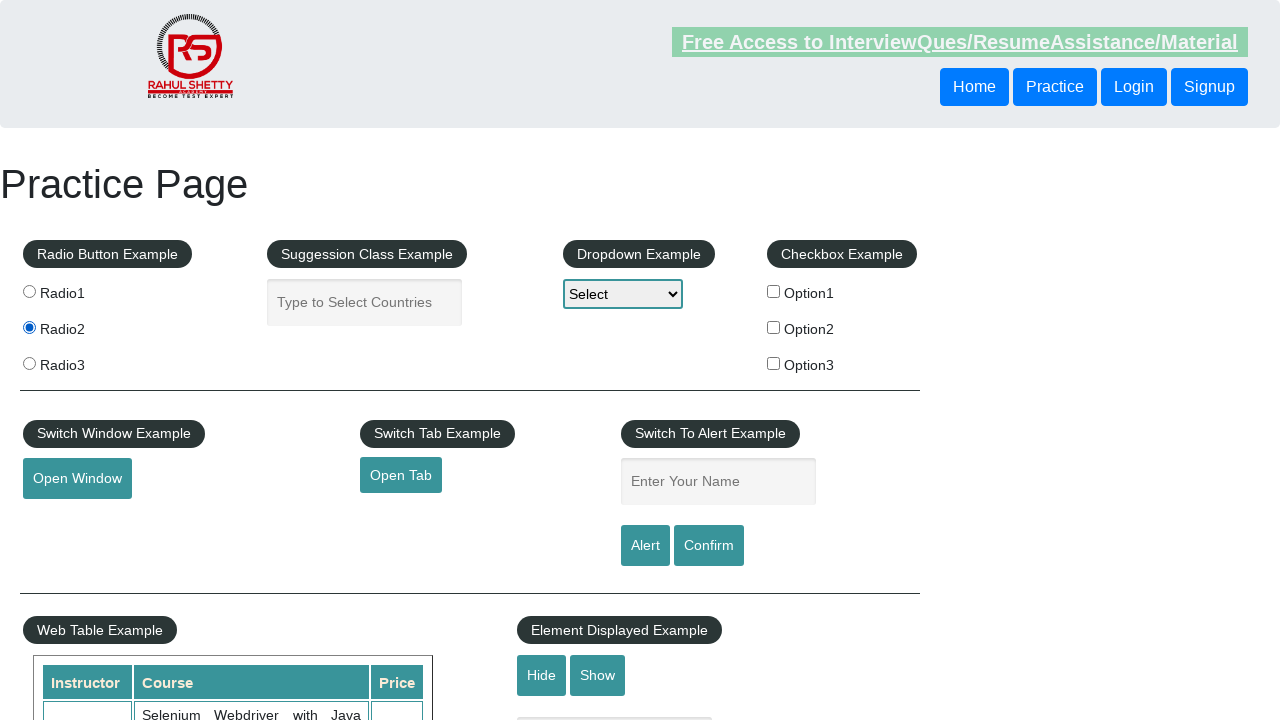

Asserted radio button 2 is checked
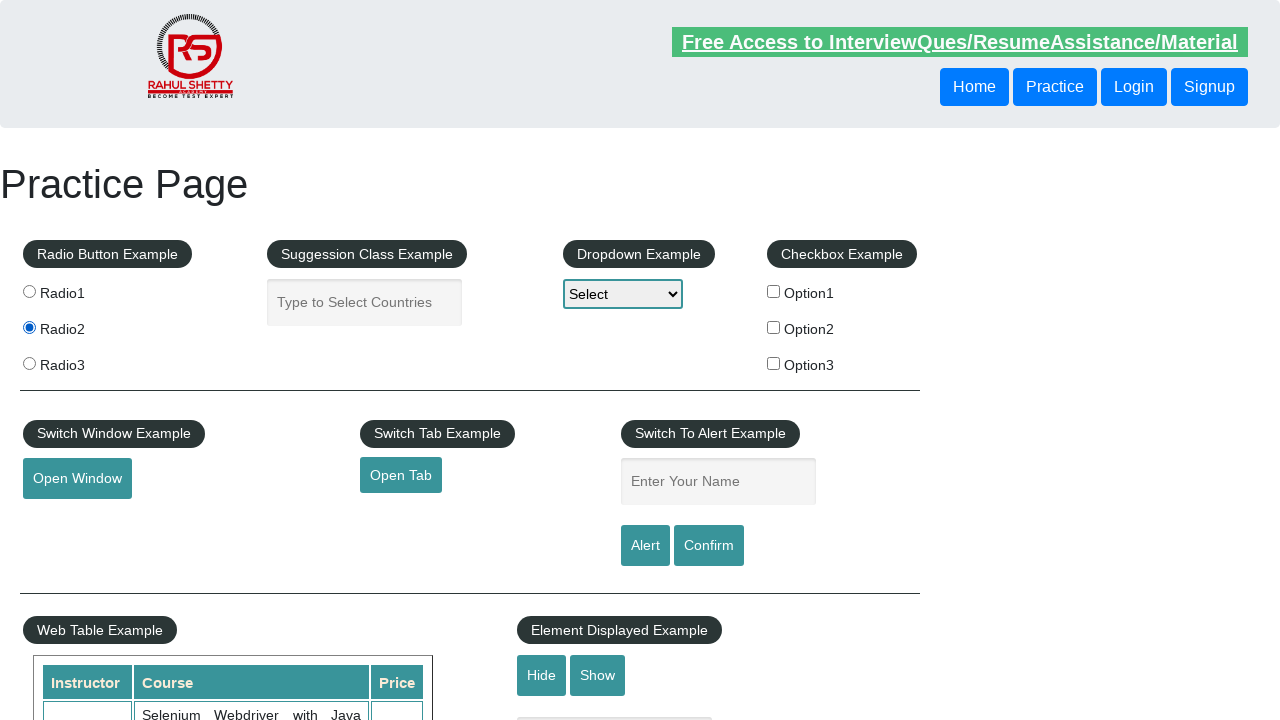

Filled autocomplete field with 'bang' on #autocomplete
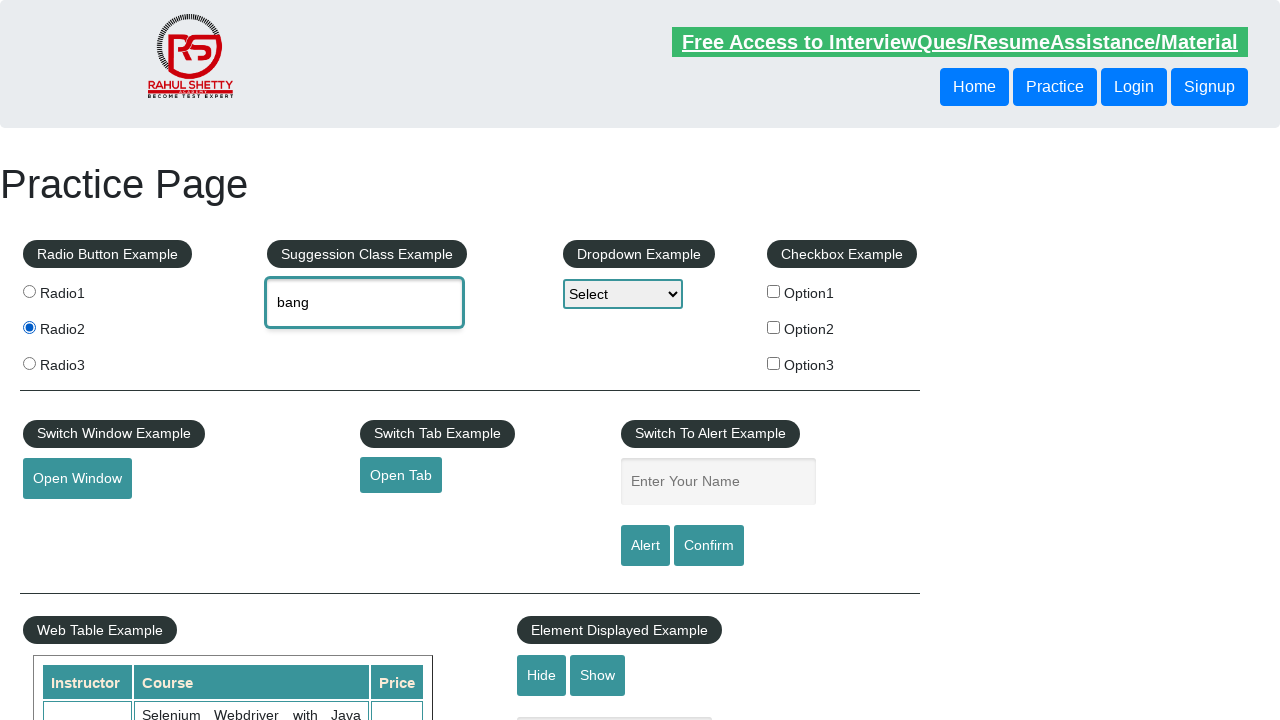

Waited for autocomplete suggestions to appear
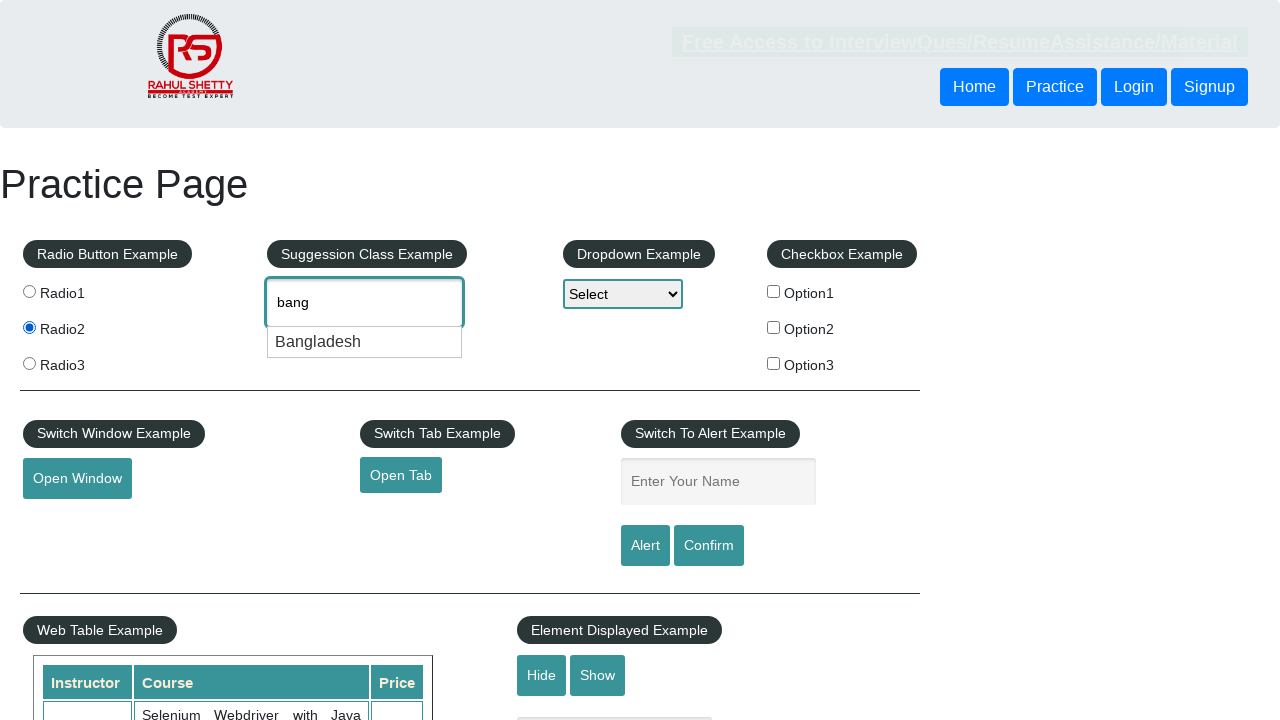

Pressed ArrowDown to select autocomplete suggestion
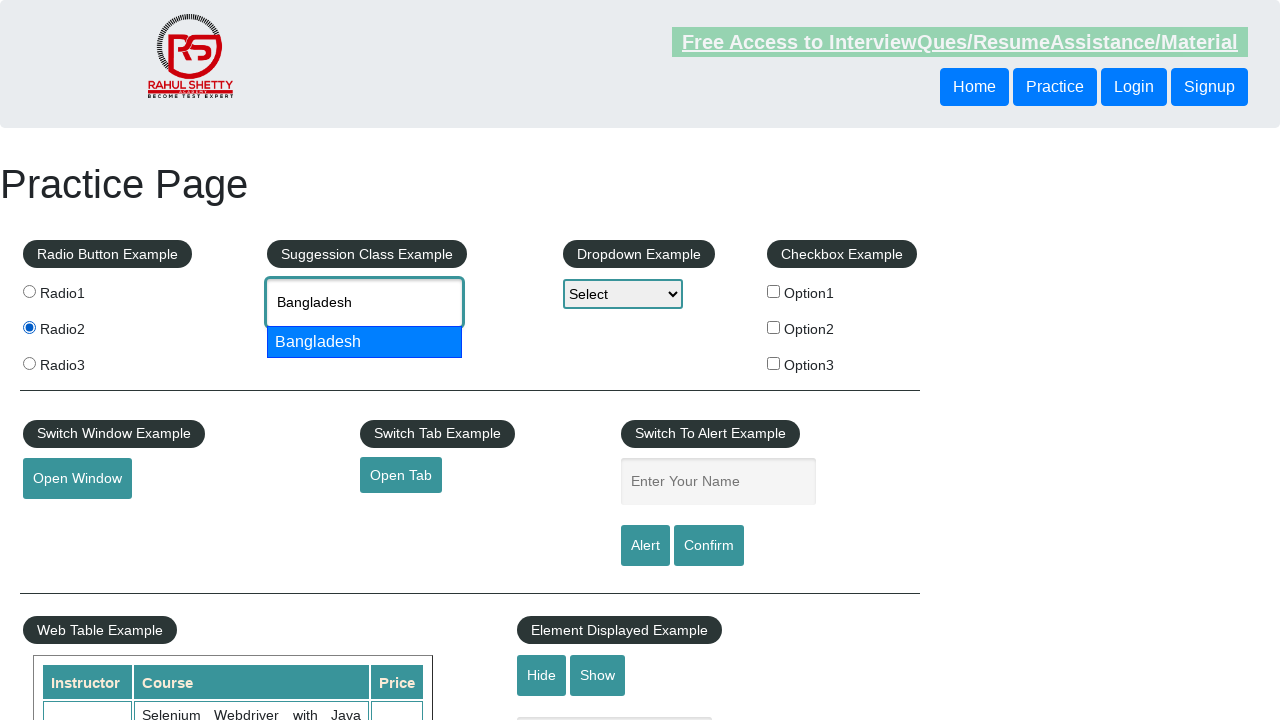

Pressed Enter to confirm autocomplete selection
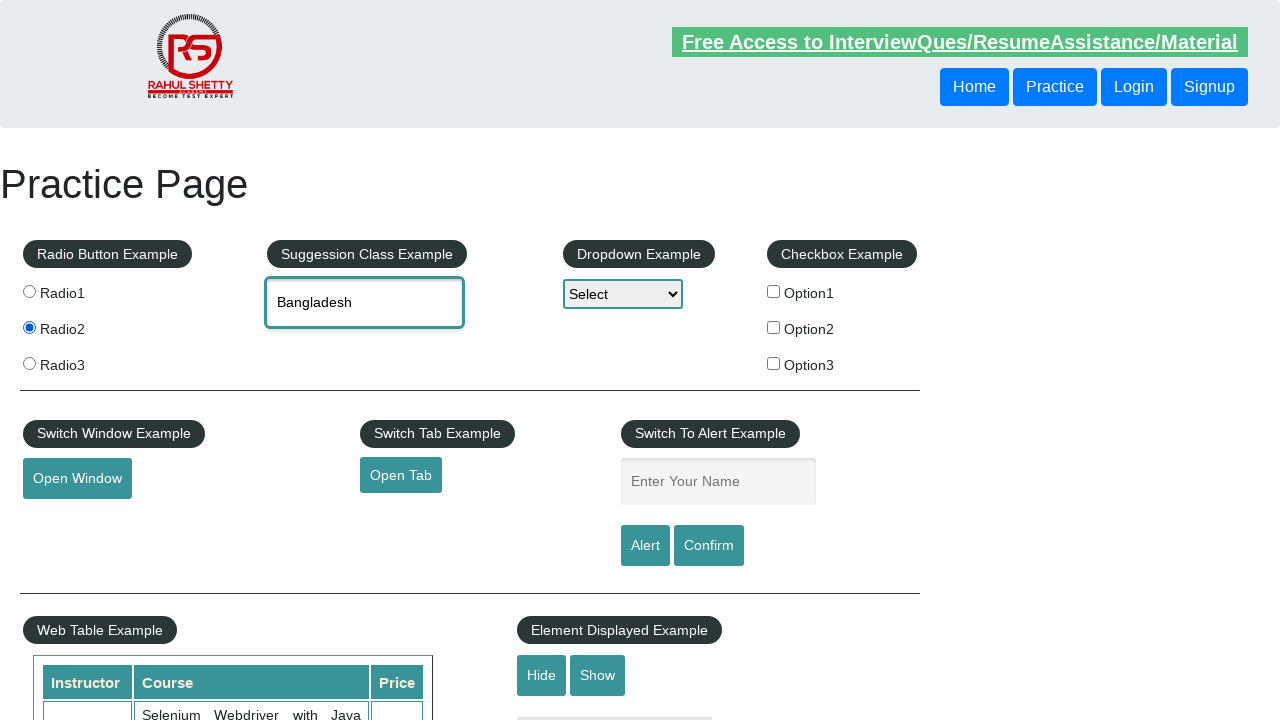

Waited for autocomplete field to update
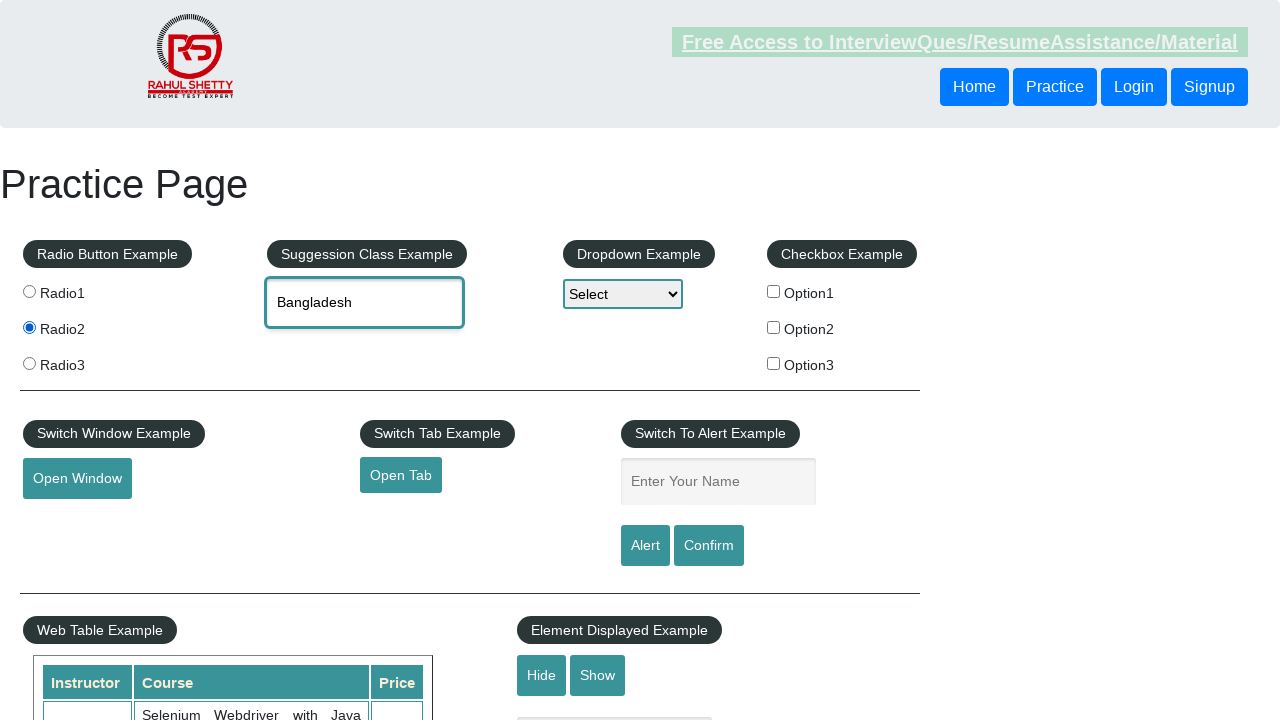

Asserted autocomplete field contains 'Bangladesh'
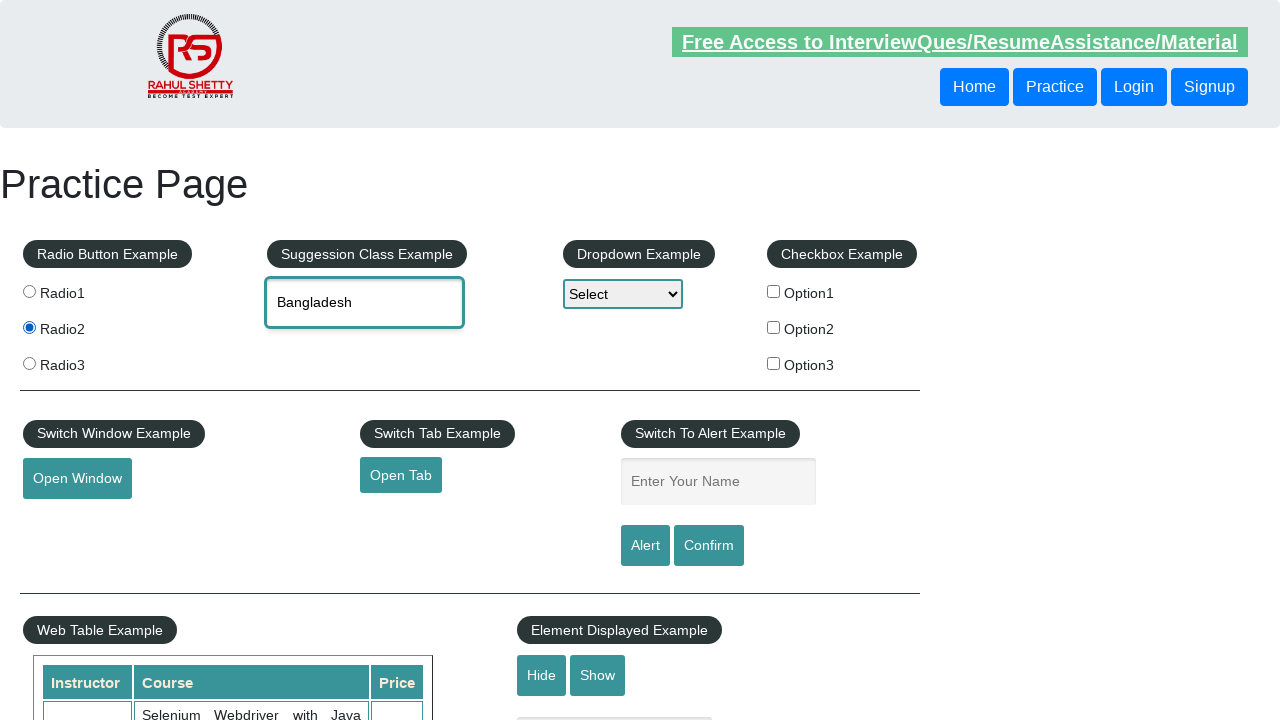

Selected 'Option2' from dropdown menu on #dropdown-class-example
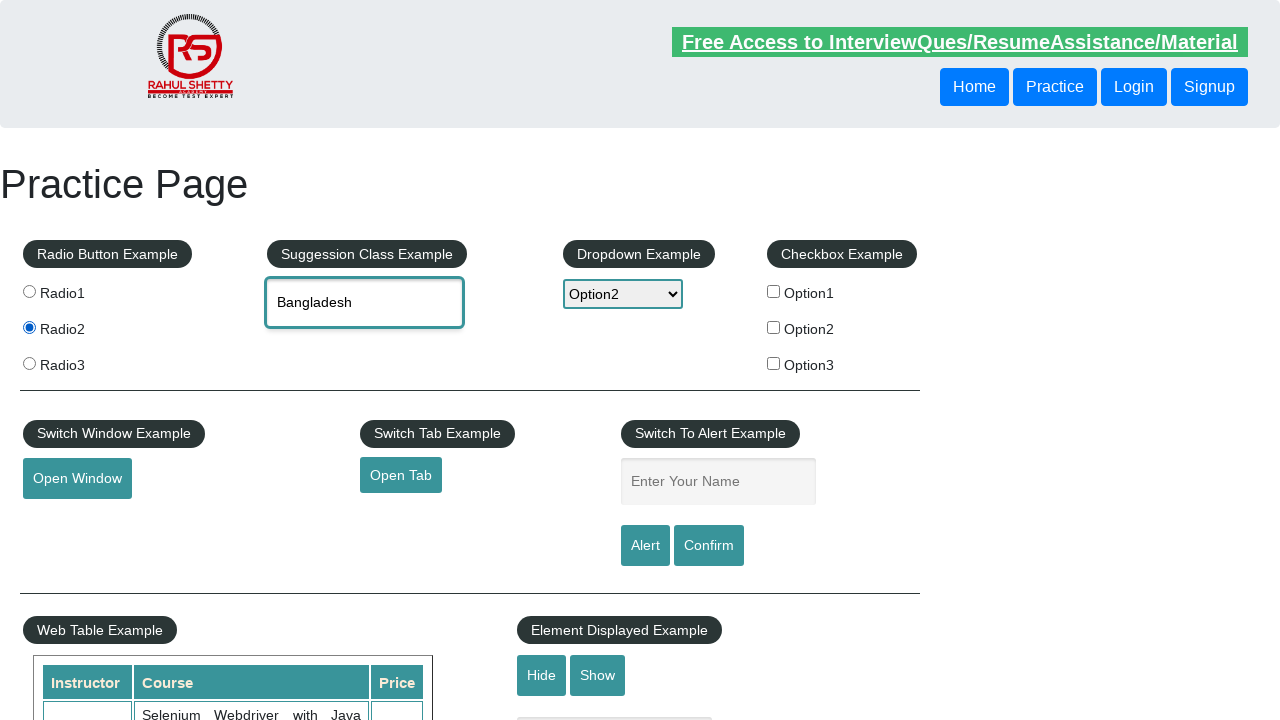

Clicked checkbox option 1 at (774, 291) on #checkBoxOption1
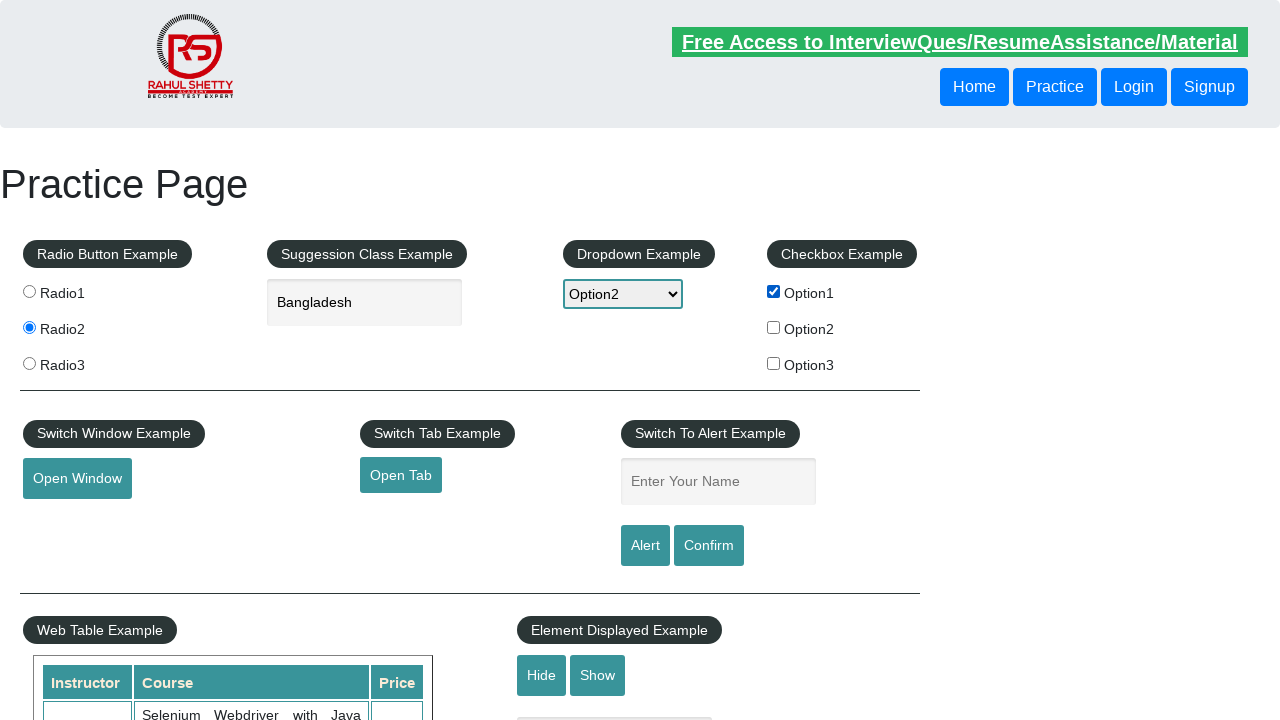

Clicked checkbox option 2 at (774, 327) on #checkBoxOption2
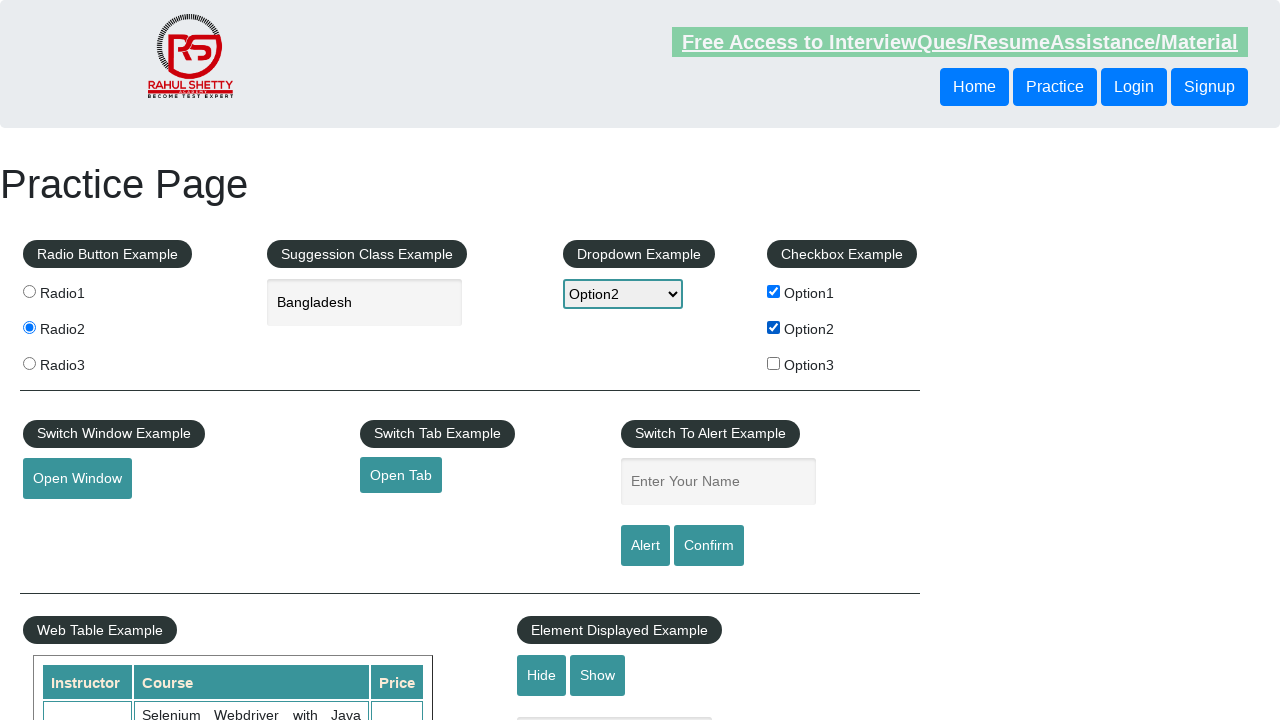

Clicked checkbox option 3 at (774, 363) on #checkBoxOption3
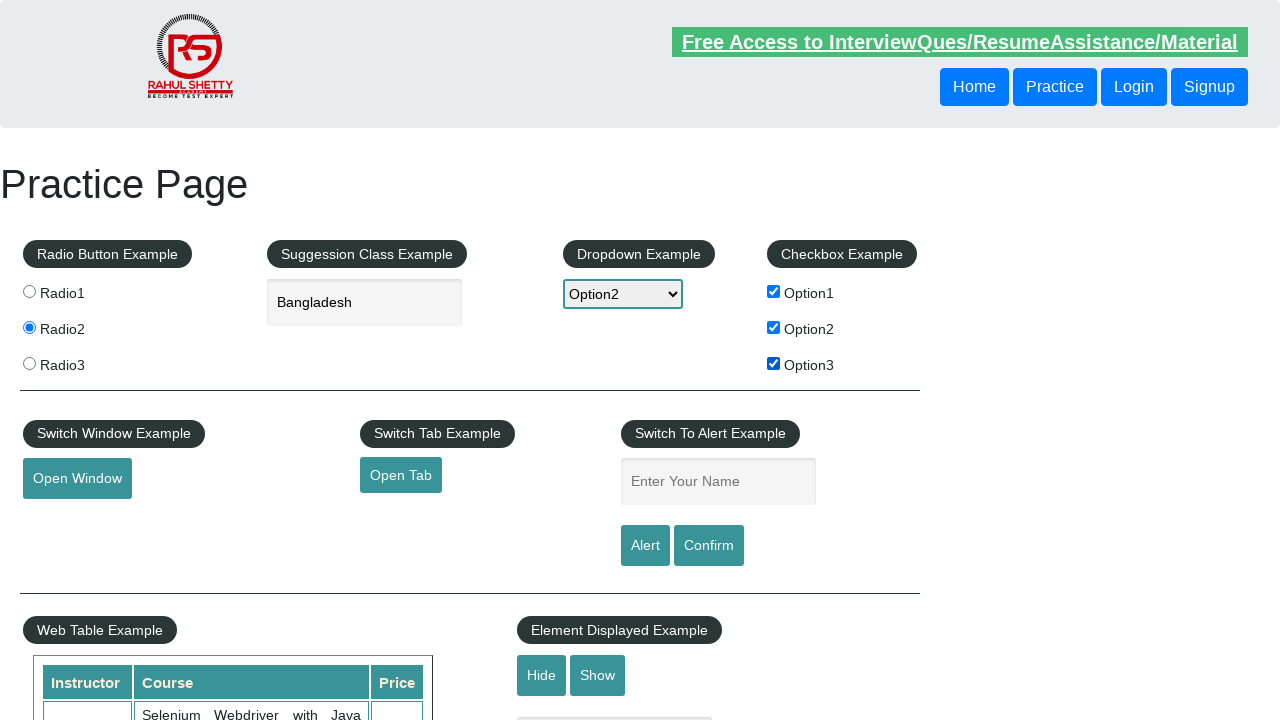

Asserted checkbox option 1 is checked
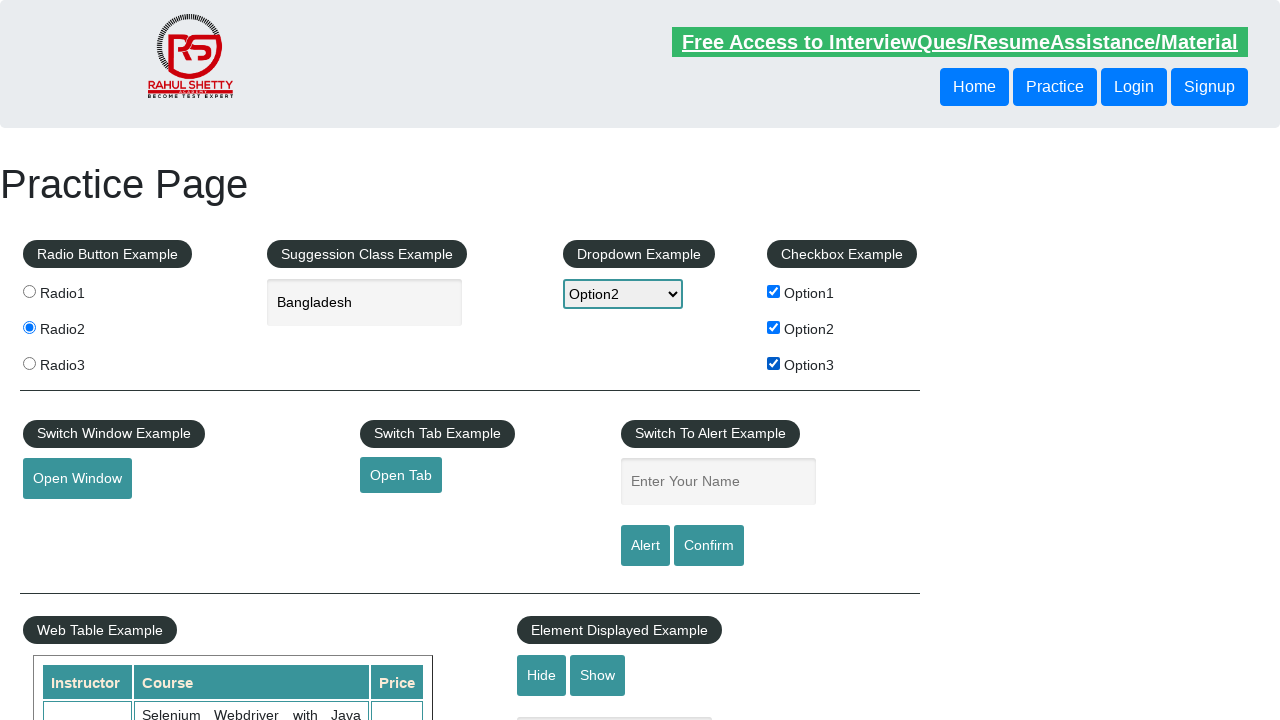

Asserted checkbox option 2 is checked
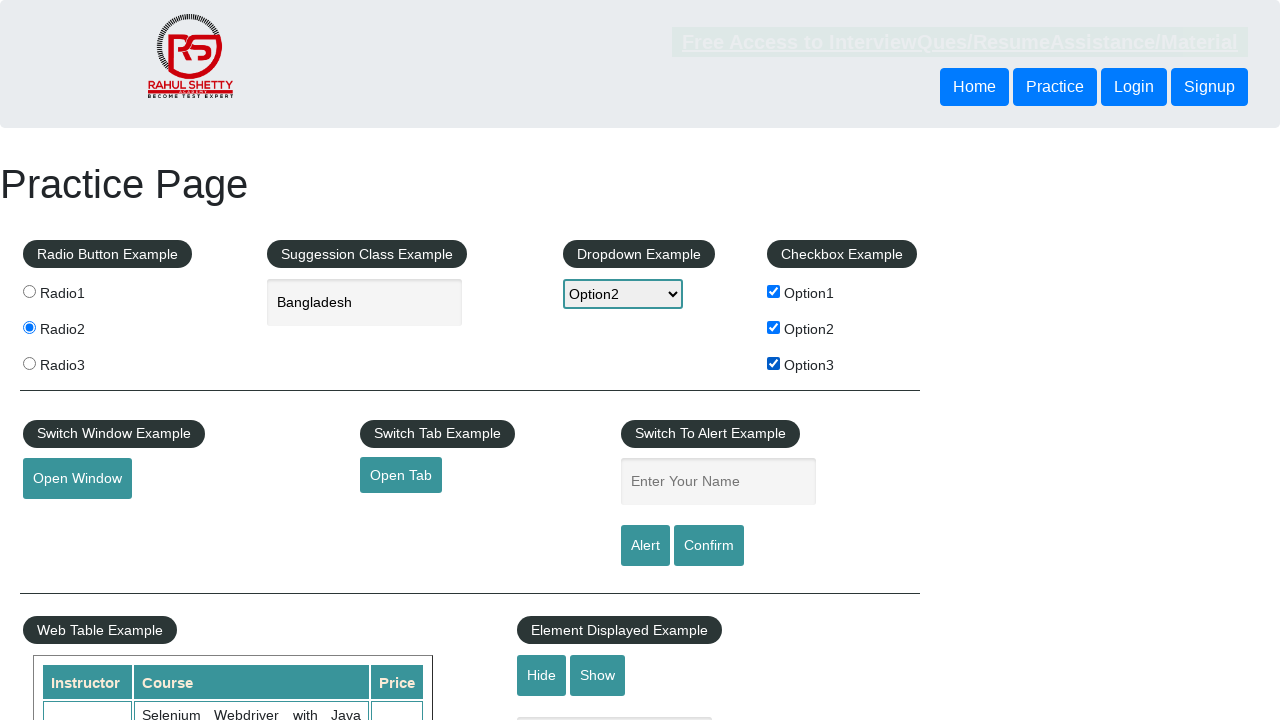

Asserted checkbox option 3 is checked
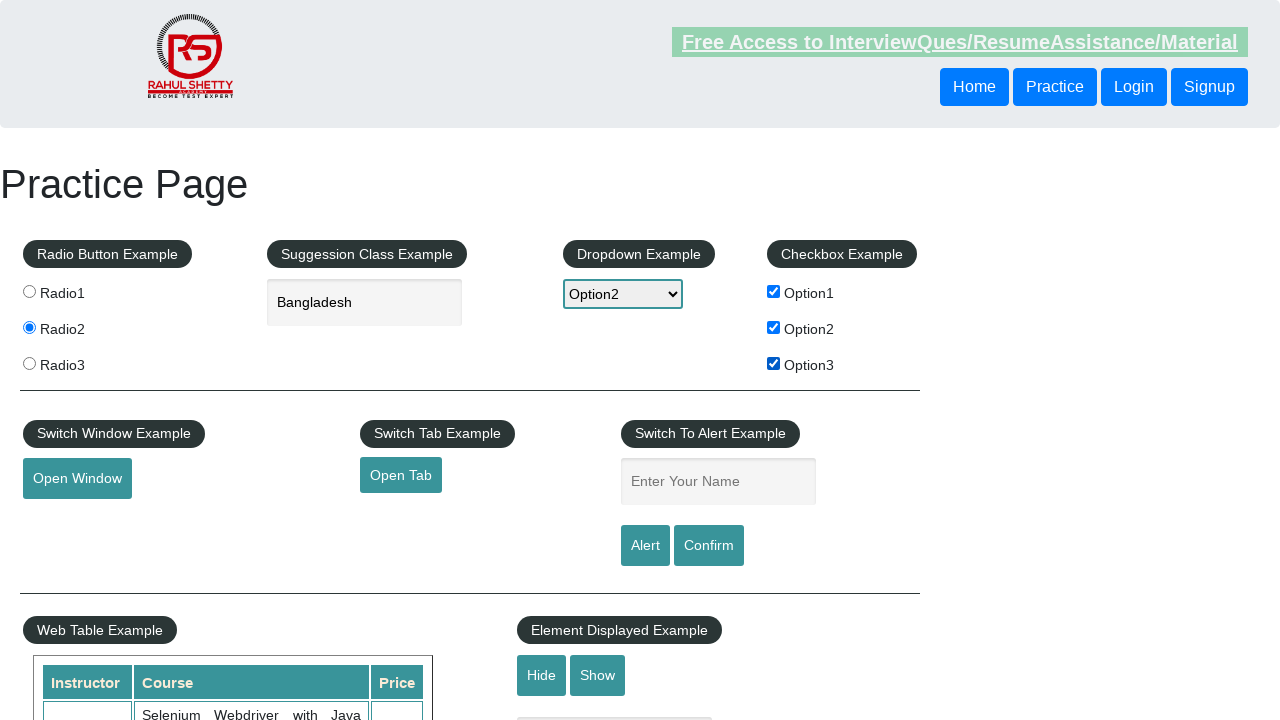

Unchecked checkbox option 1 at (774, 291) on #checkBoxOption1
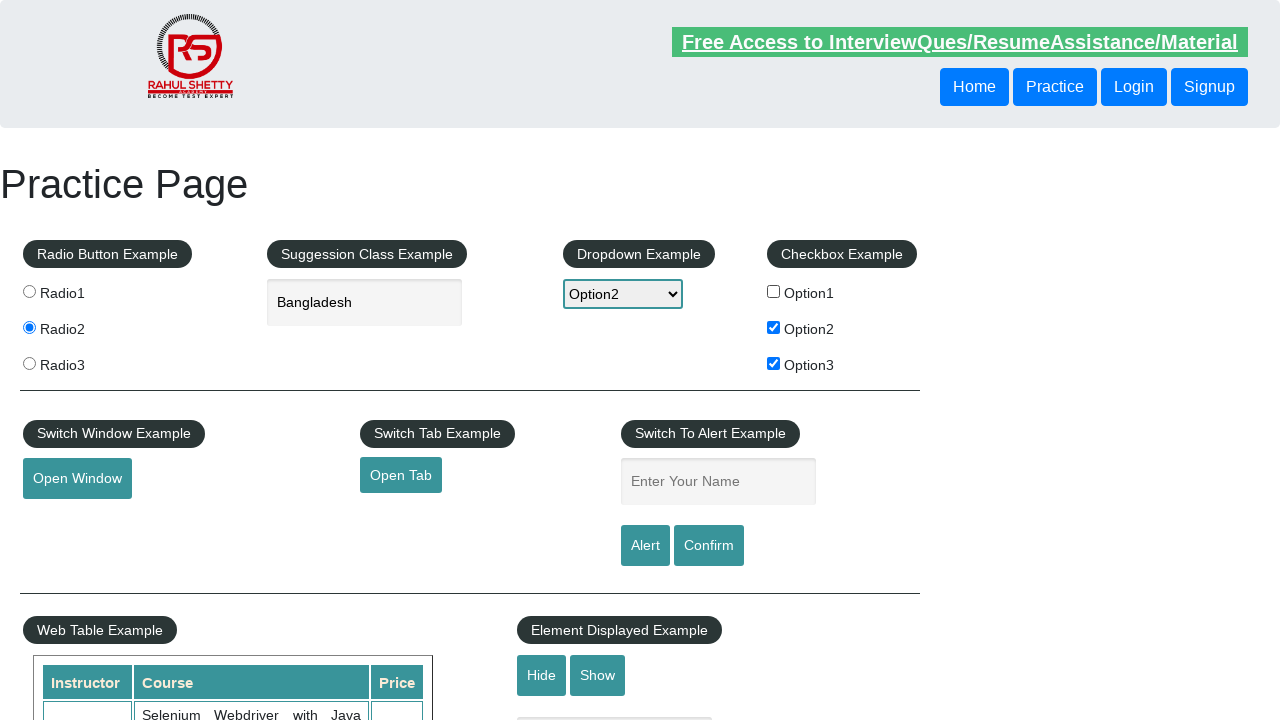

Unchecked checkbox option 2 at (774, 327) on #checkBoxOption2
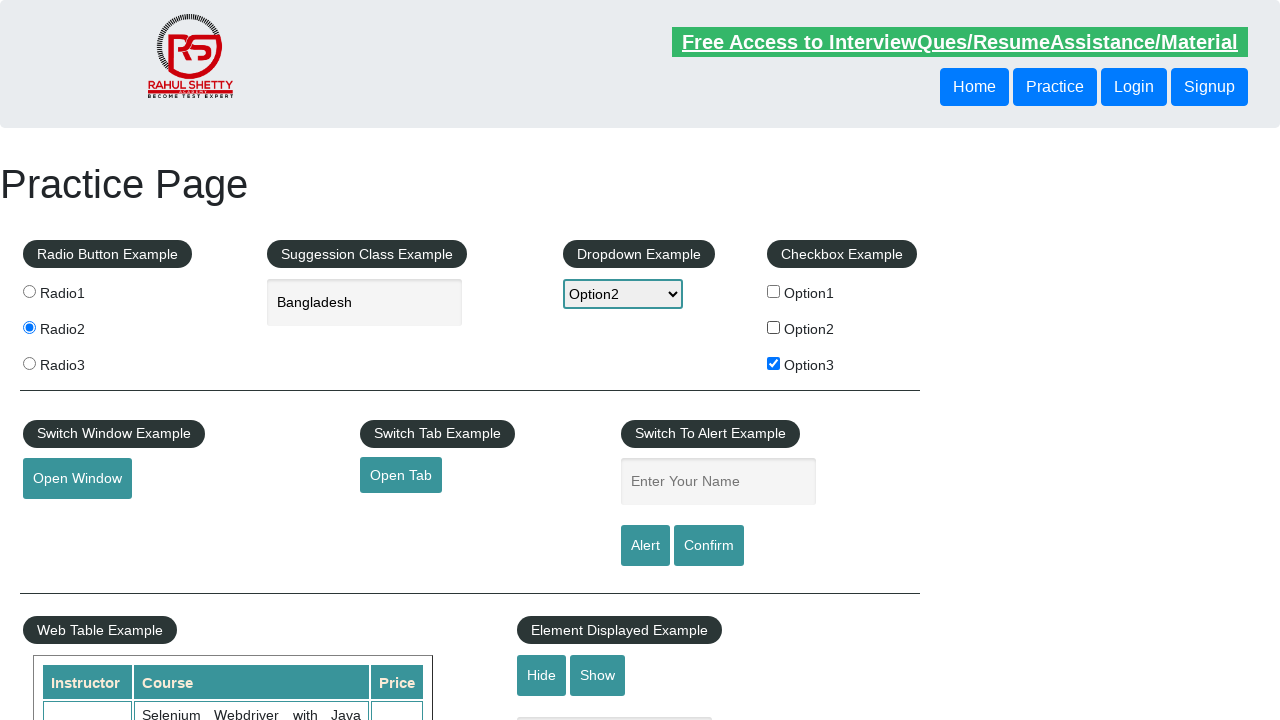

Unchecked checkbox option 3 at (774, 363) on #checkBoxOption3
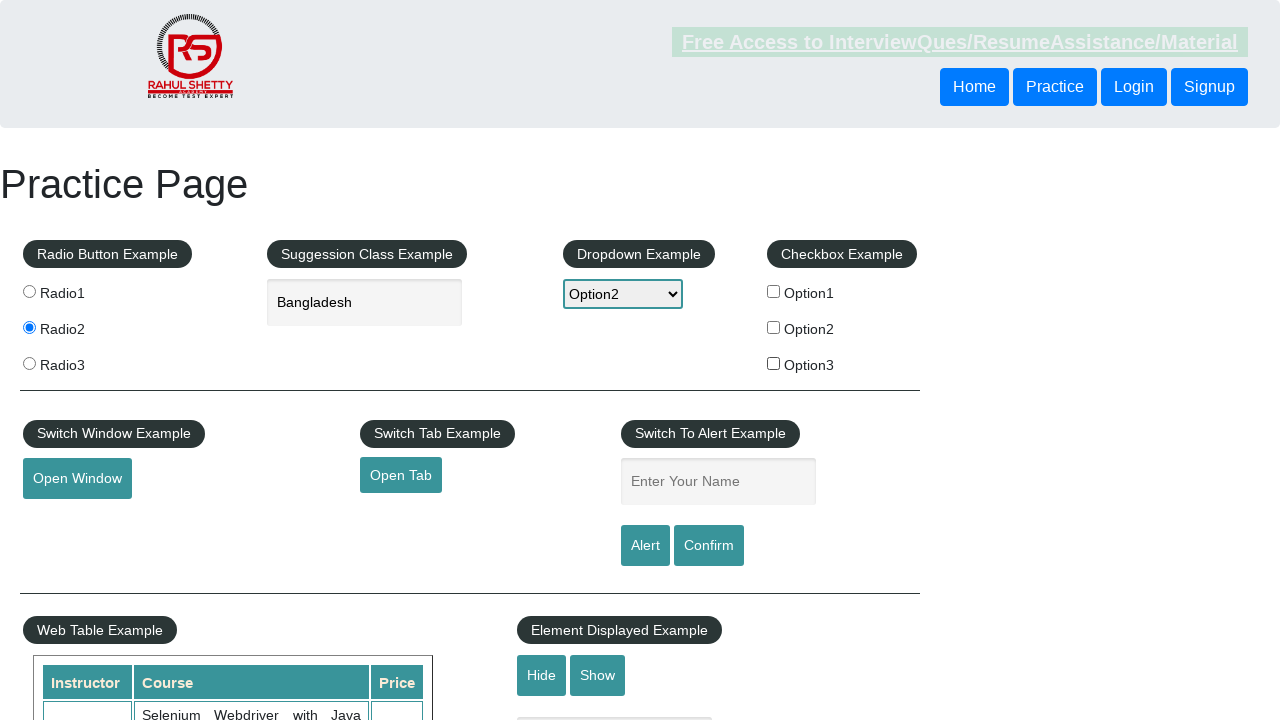

Clicked 'Open Window' button at (77, 479) on #openwindow
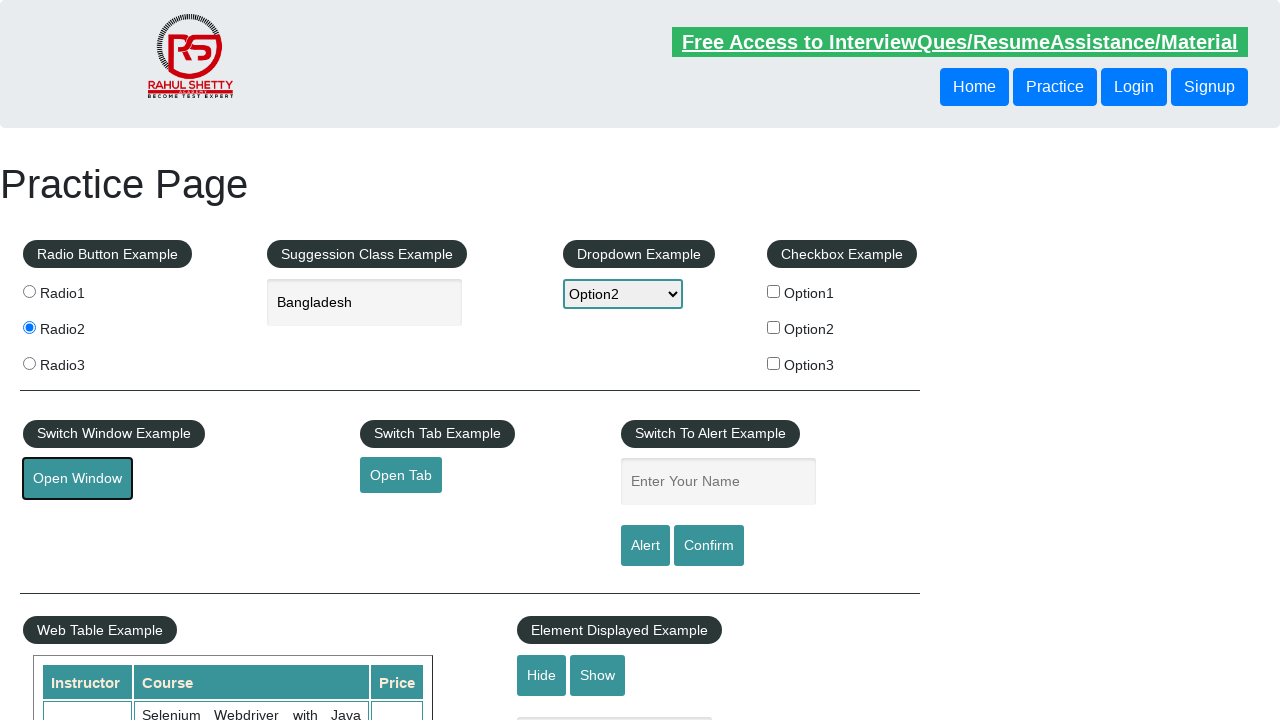

New window opened and loaded
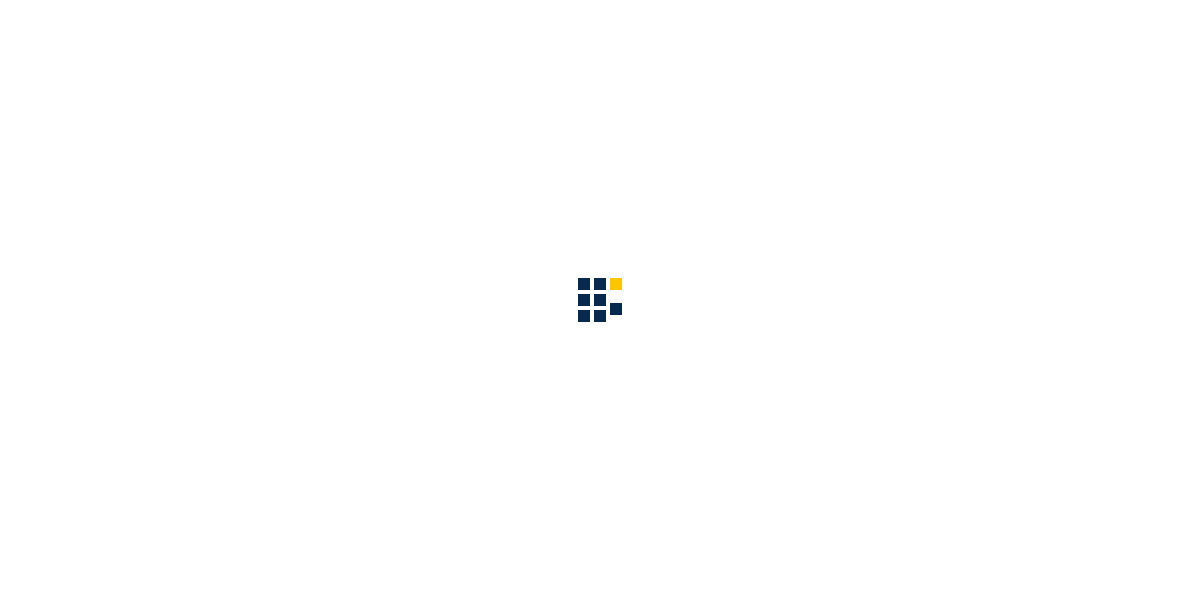

Asserted new window has correct title
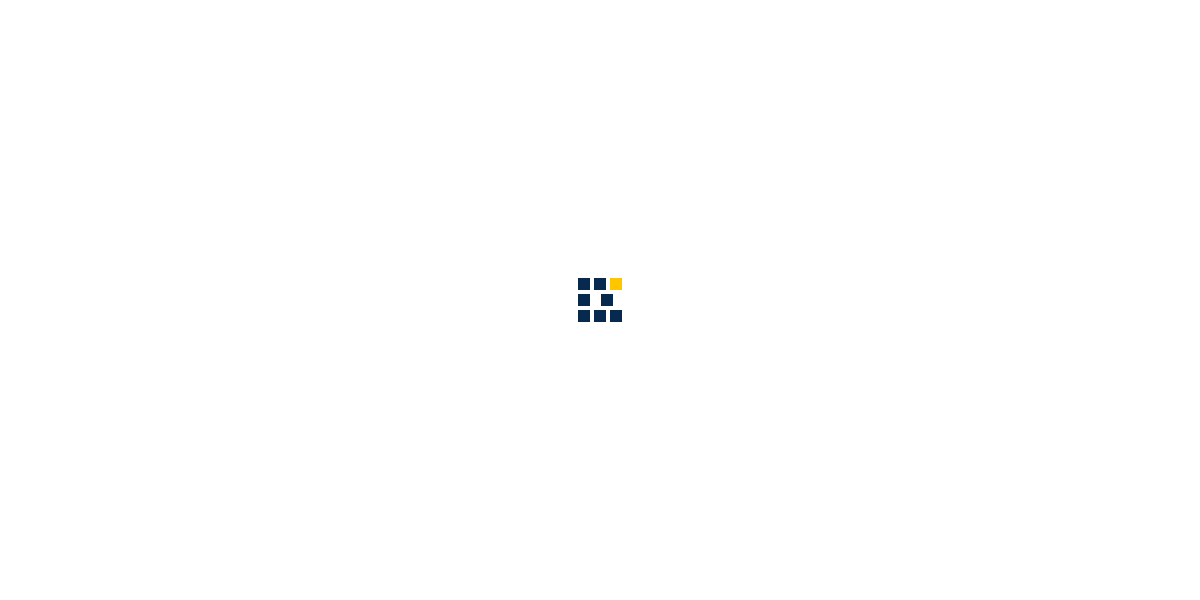

Closed the new window
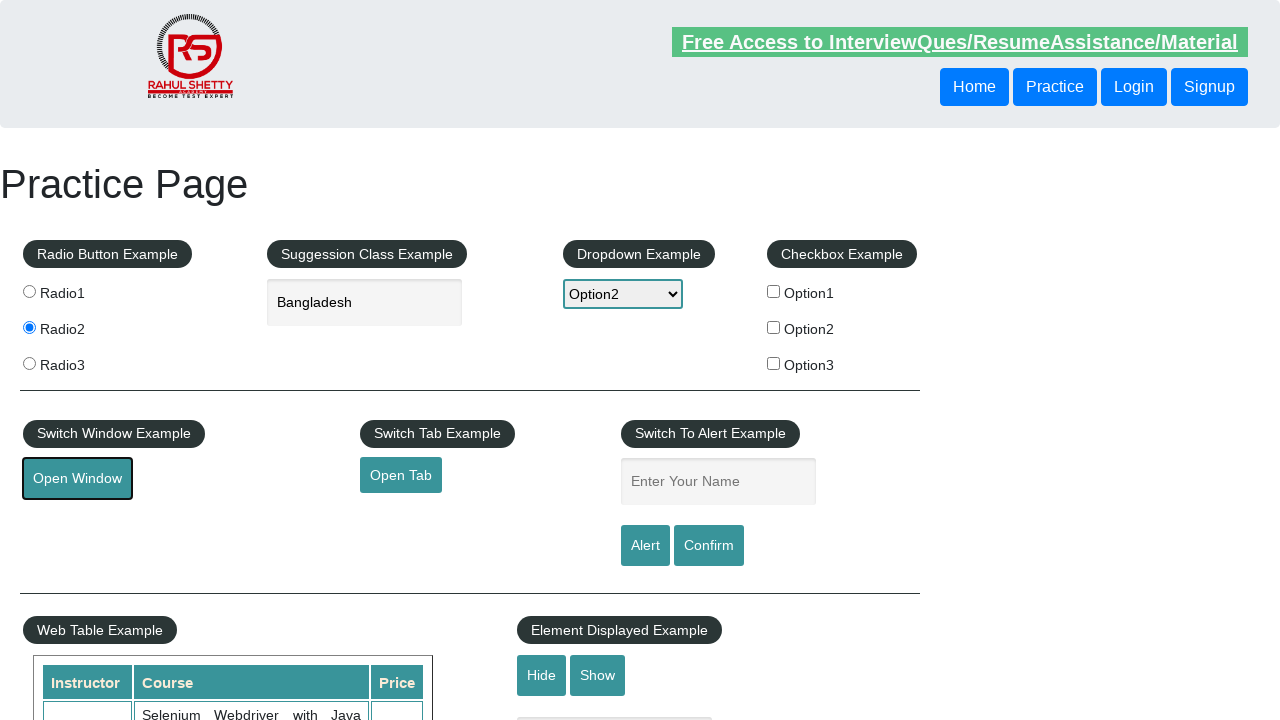

Clicked 'Open Tab' button at (401, 475) on #opentab
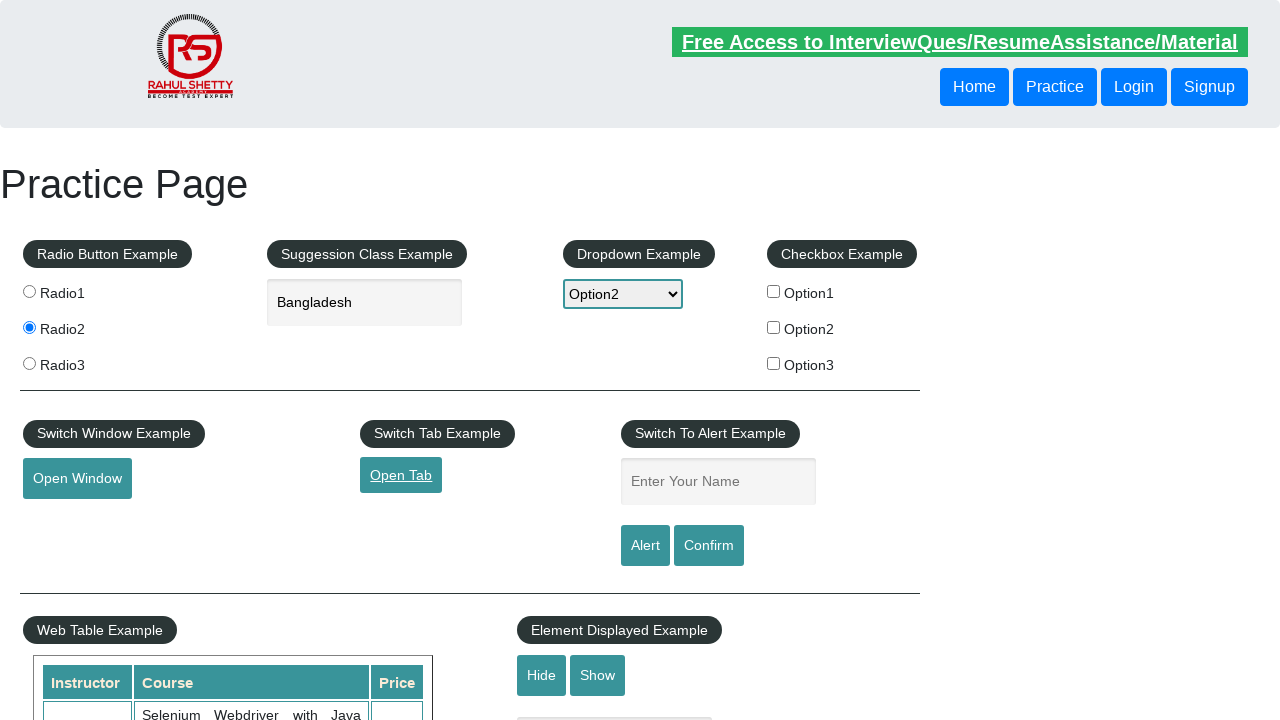

New tab opened and loaded
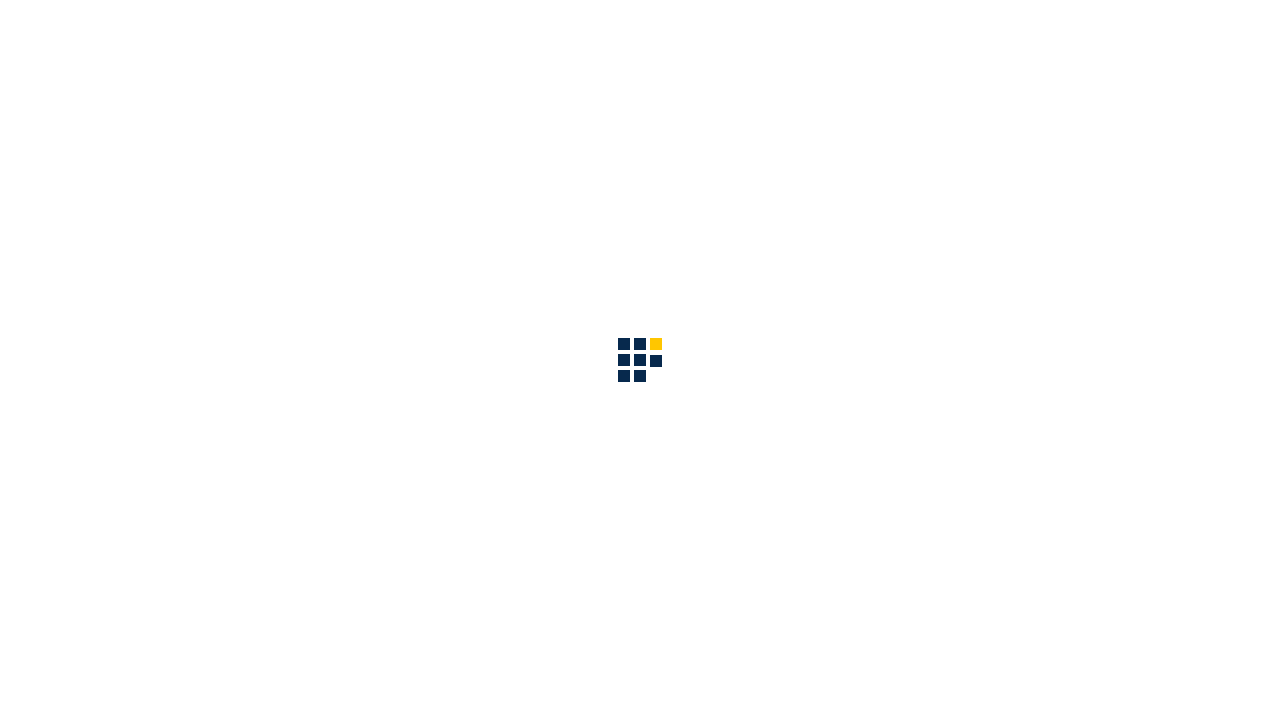

Asserted new tab has correct title
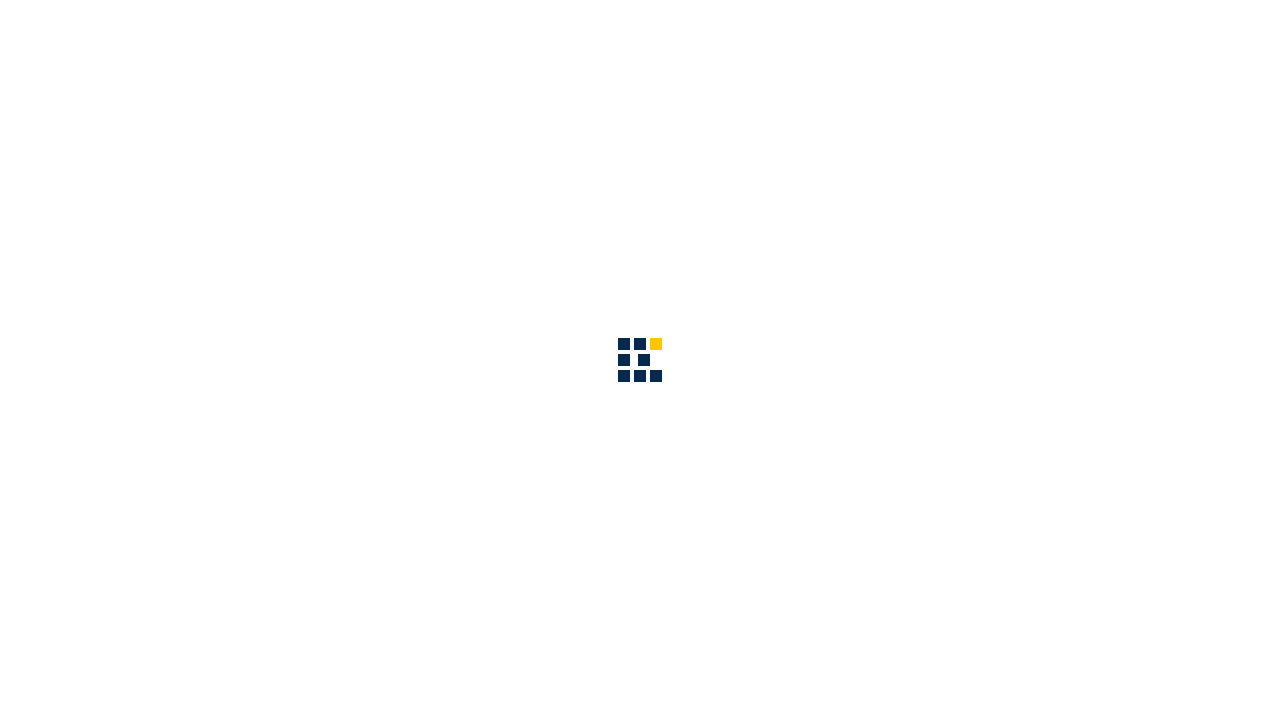

Closed the new tab
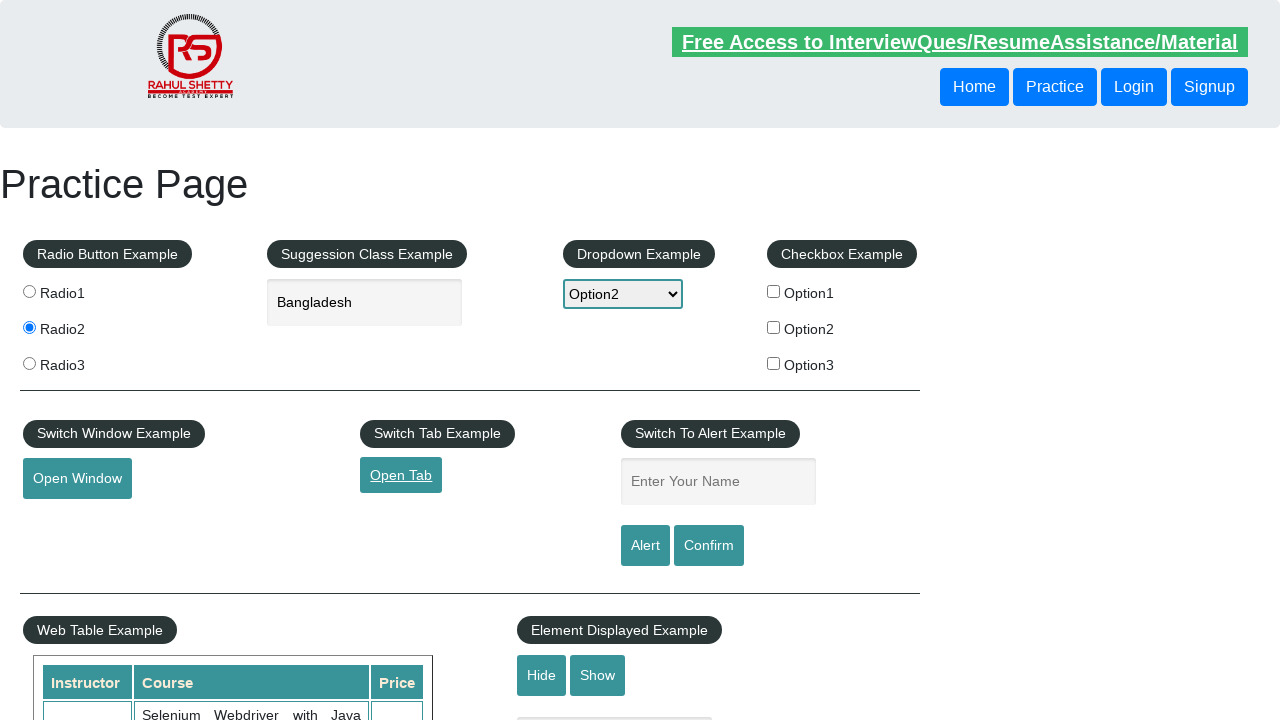

Filled name field with 'Shishir' on #name
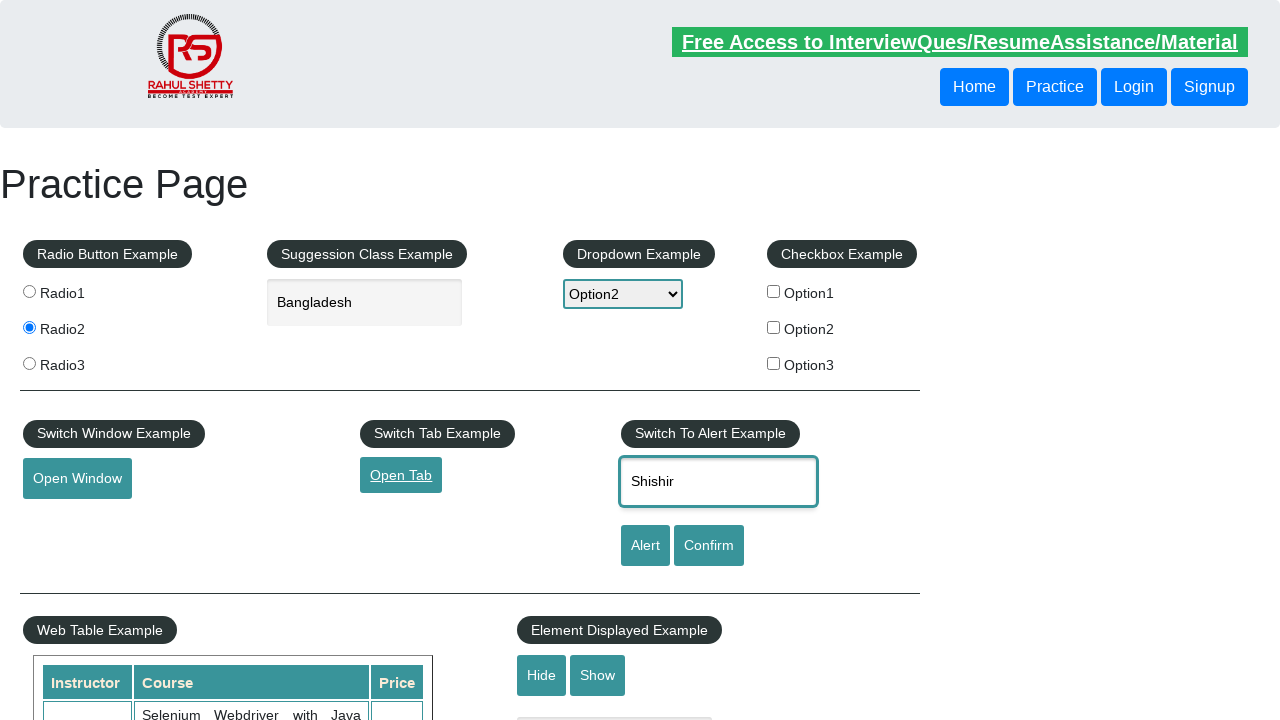

Asserted name field contains 'Shishir'
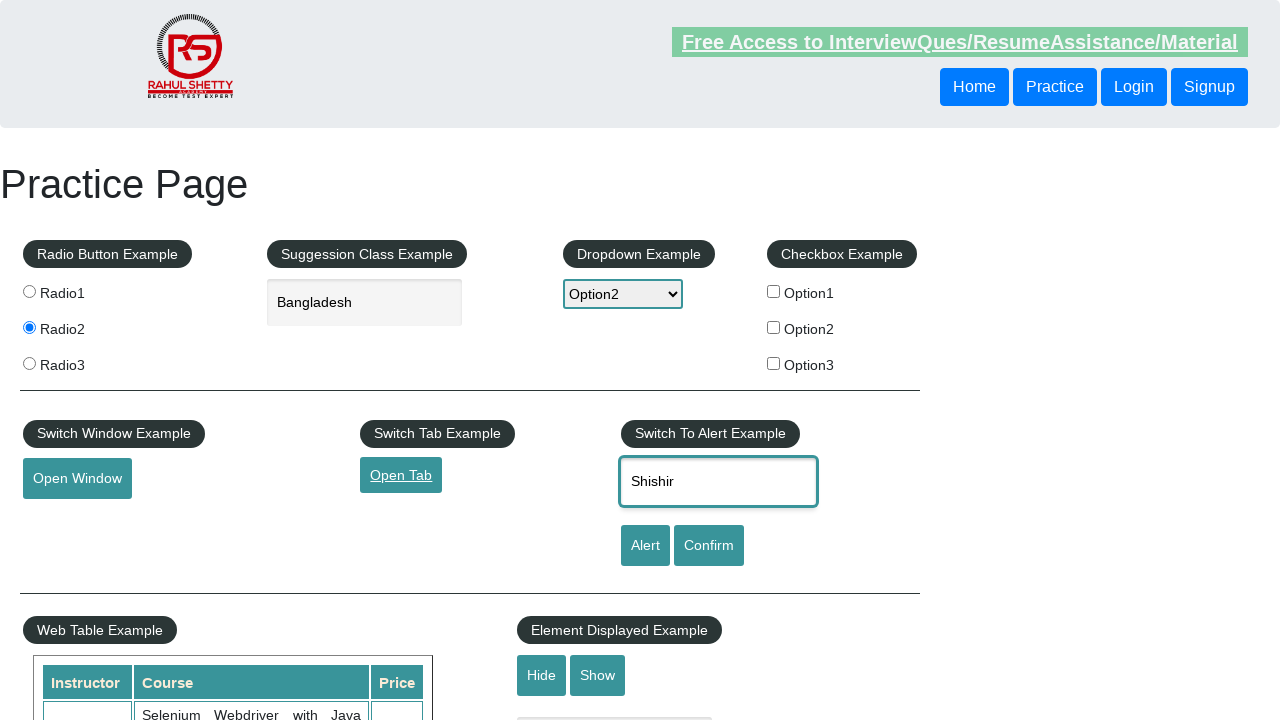

Clicked alert button and accepted the alert dialog at (645, 546) on #alertbtn
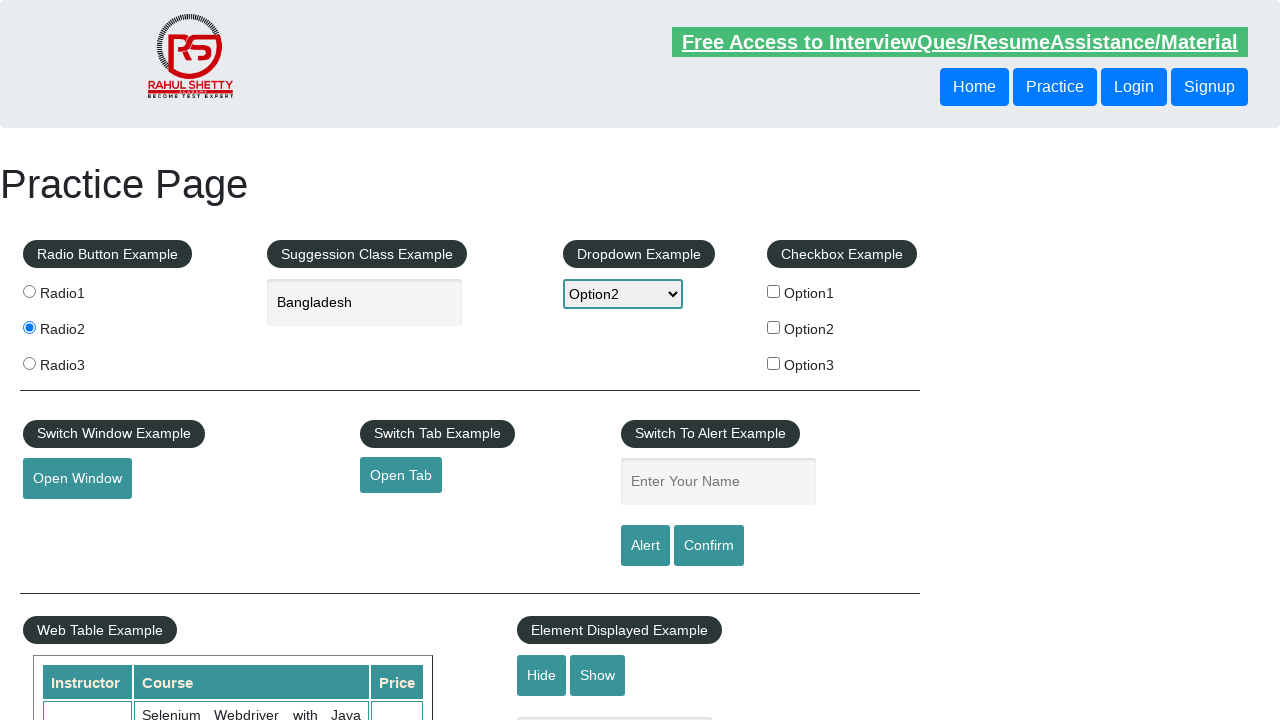

Waited after alert dialog handling
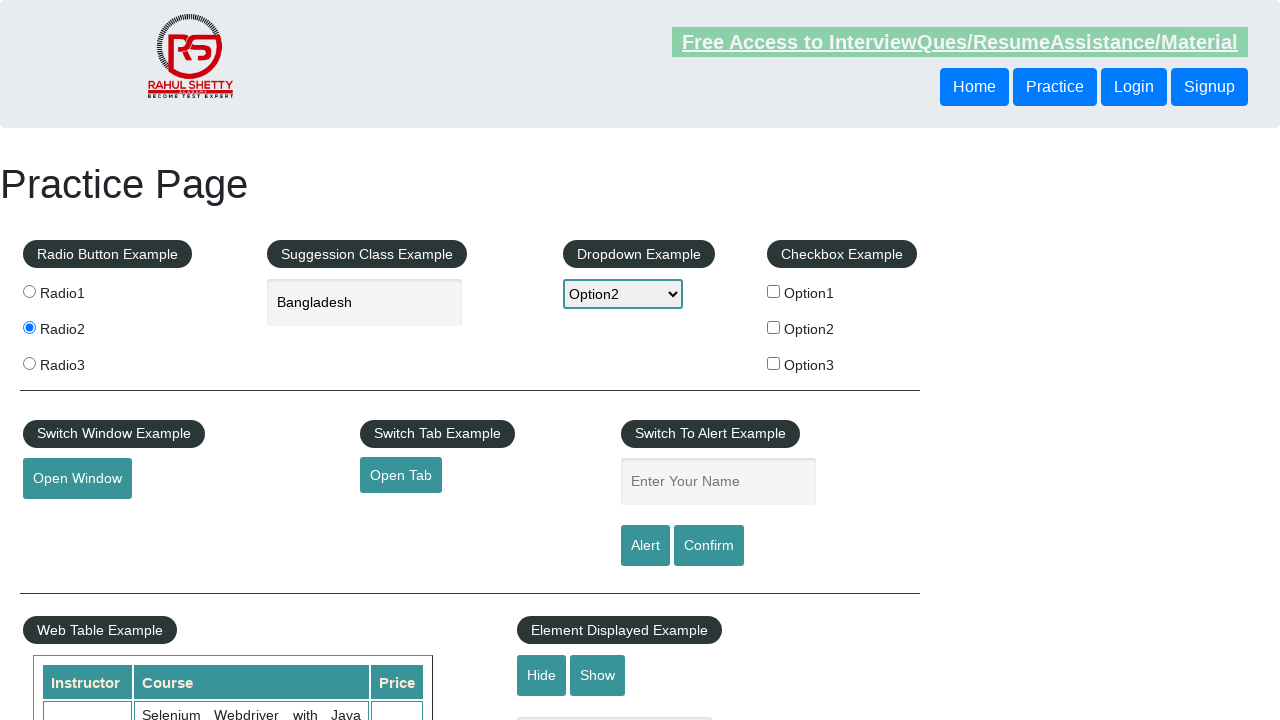

Filled name field with 'Shishir' again on #name
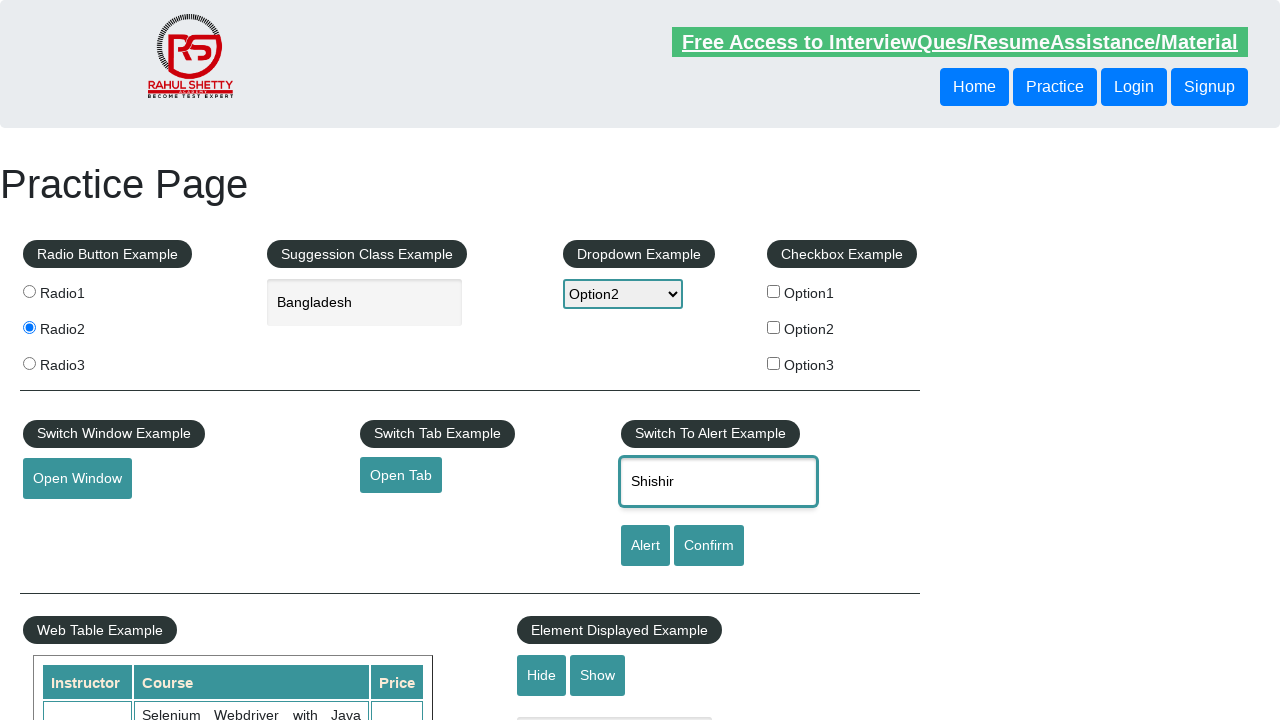

Clicked confirm button and accepted the confirm dialog at (709, 546) on #confirmbtn
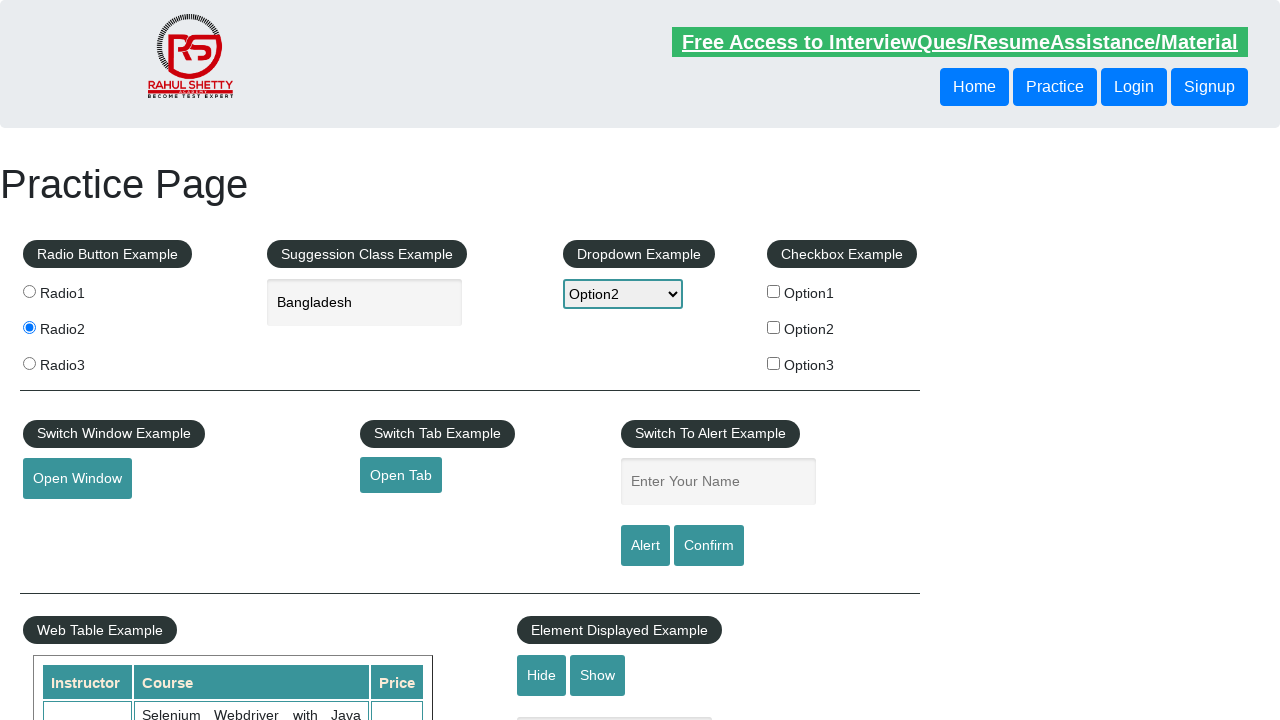

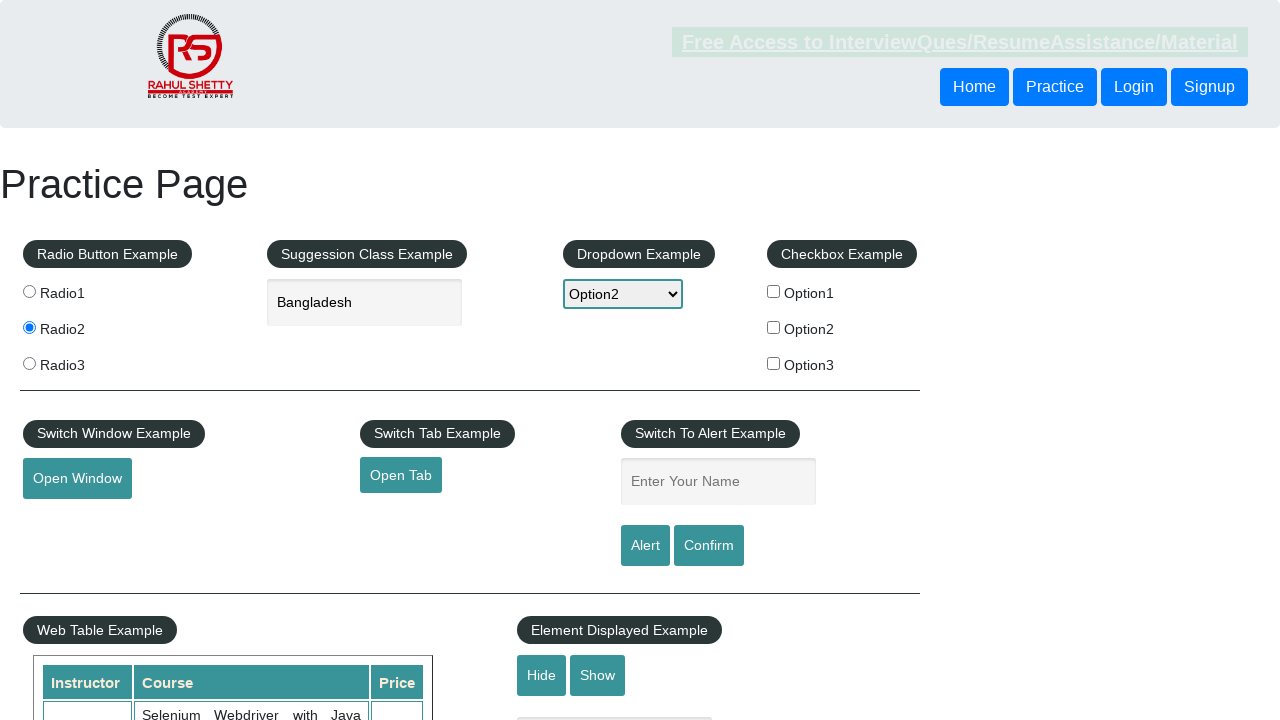